Tests JavaScript confirmation alert handling by clicking a button to trigger the alert, accepting it, and verifying the result message displays correctly on the page.

Starting URL: http://the-internet.herokuapp.com/javascript_alerts

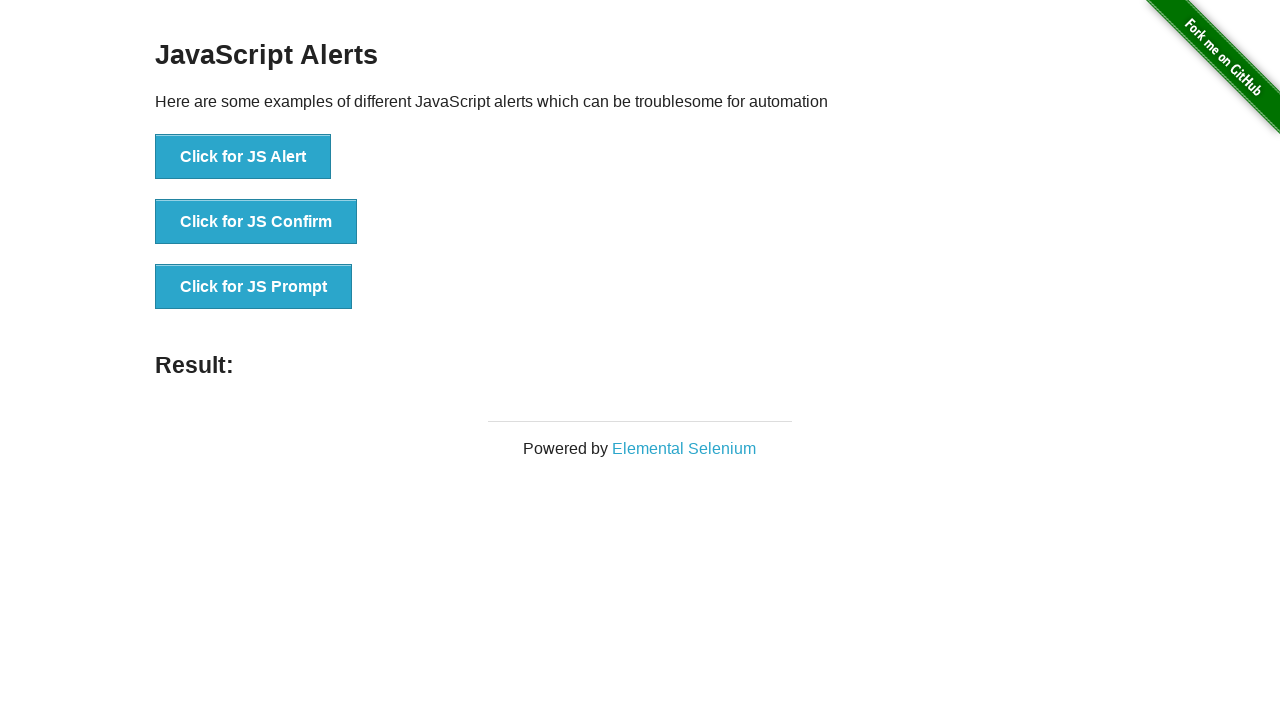

Clicked the second button to trigger JavaScript confirmation alert at (256, 222) on css=button >> nth=1
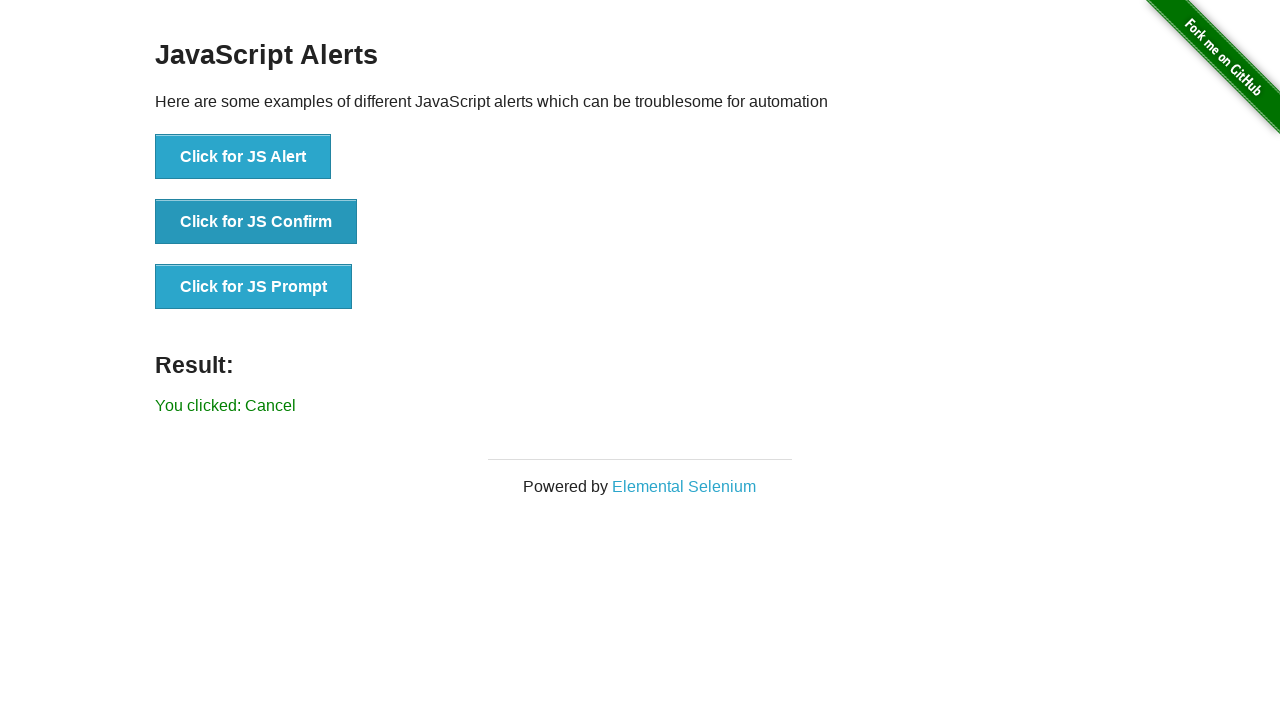

Set up dialog handler to accept confirmation alerts
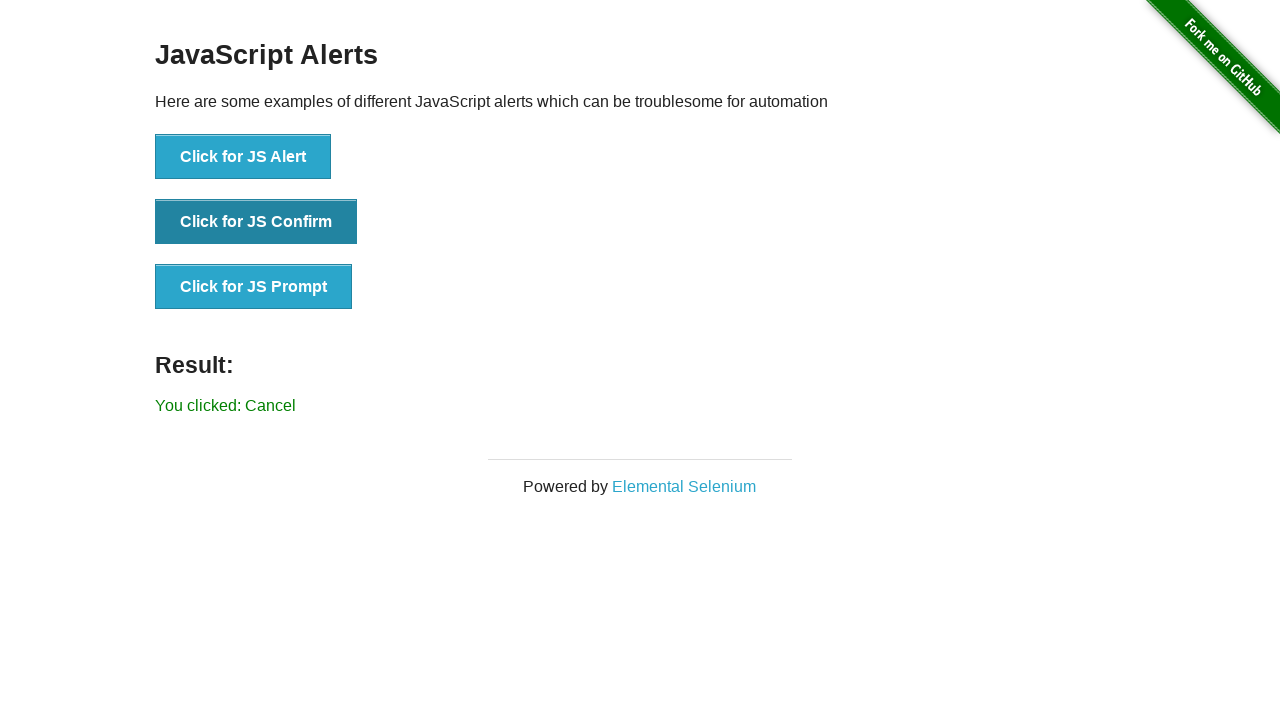

Clicked the second button again to trigger the dialog with handler in place at (256, 222) on css=button >> nth=1
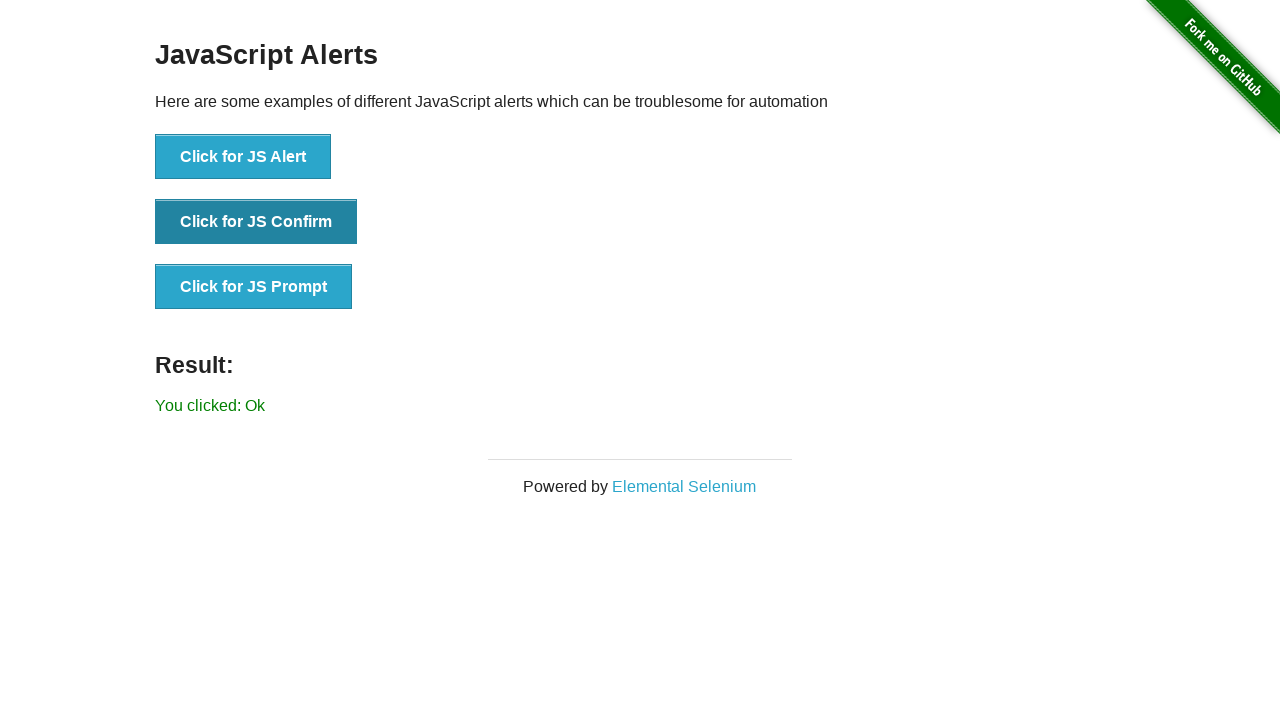

Result element loaded on the page
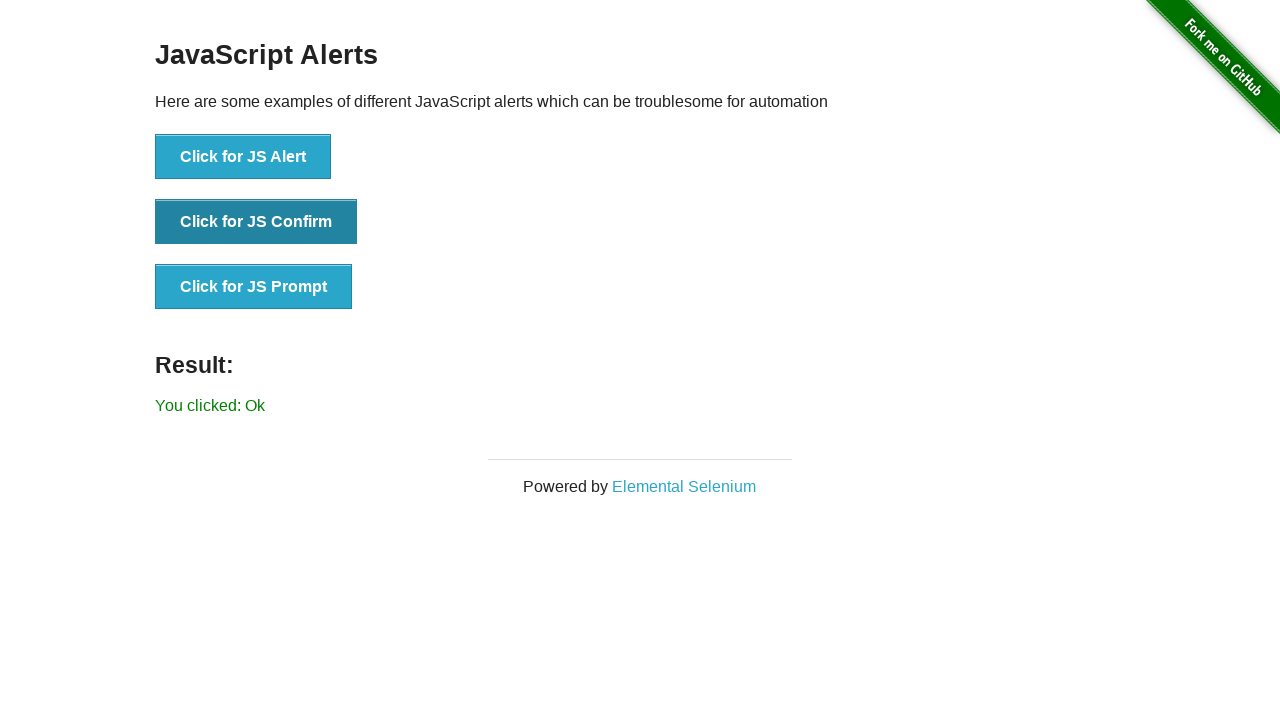

Verified result message displays 'You clicked: Ok'
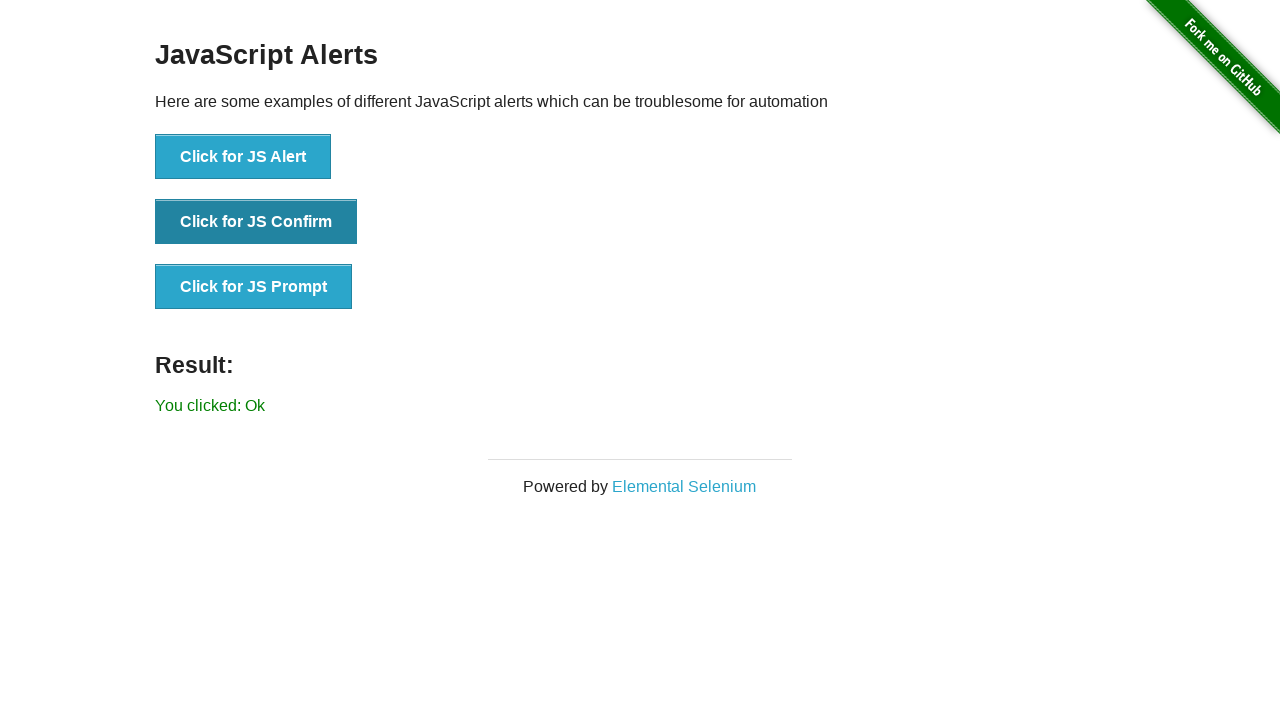

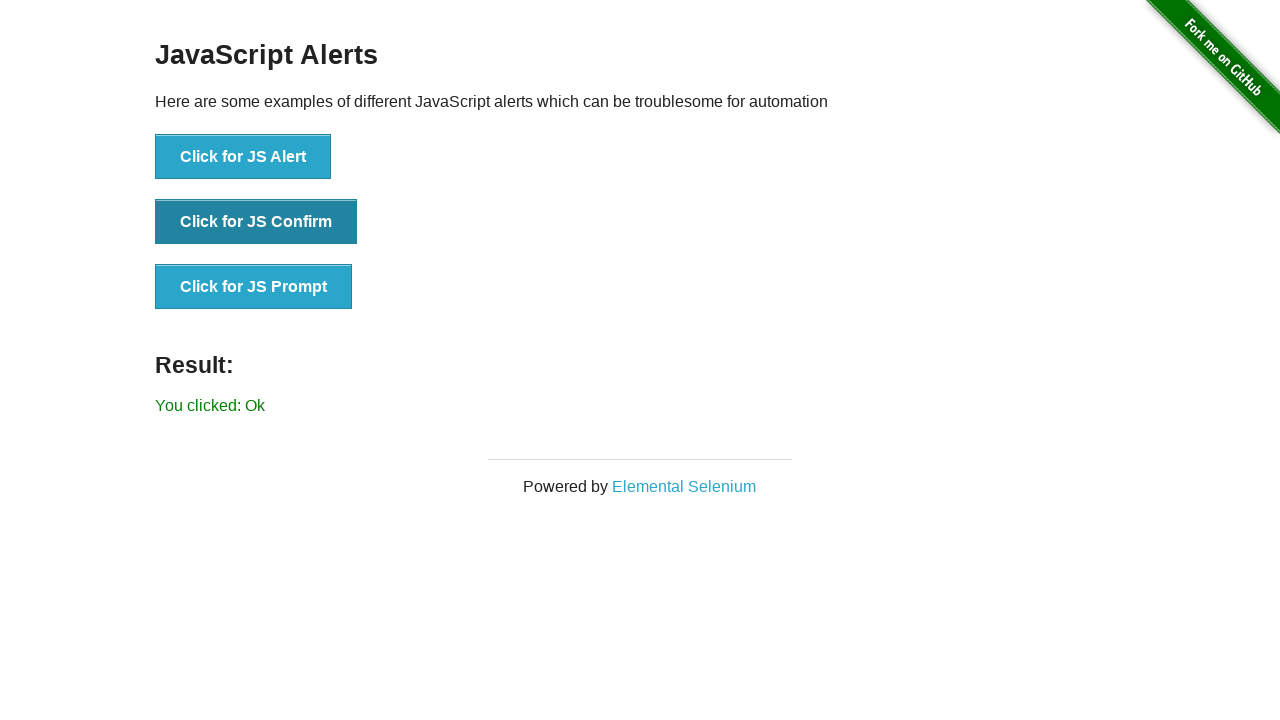